Tests the JPL Space image gallery by clicking the full image button to display the featured image

Starting URL: https://data-class-jpl-space.s3.amazonaws.com/JPL_Space/index.html

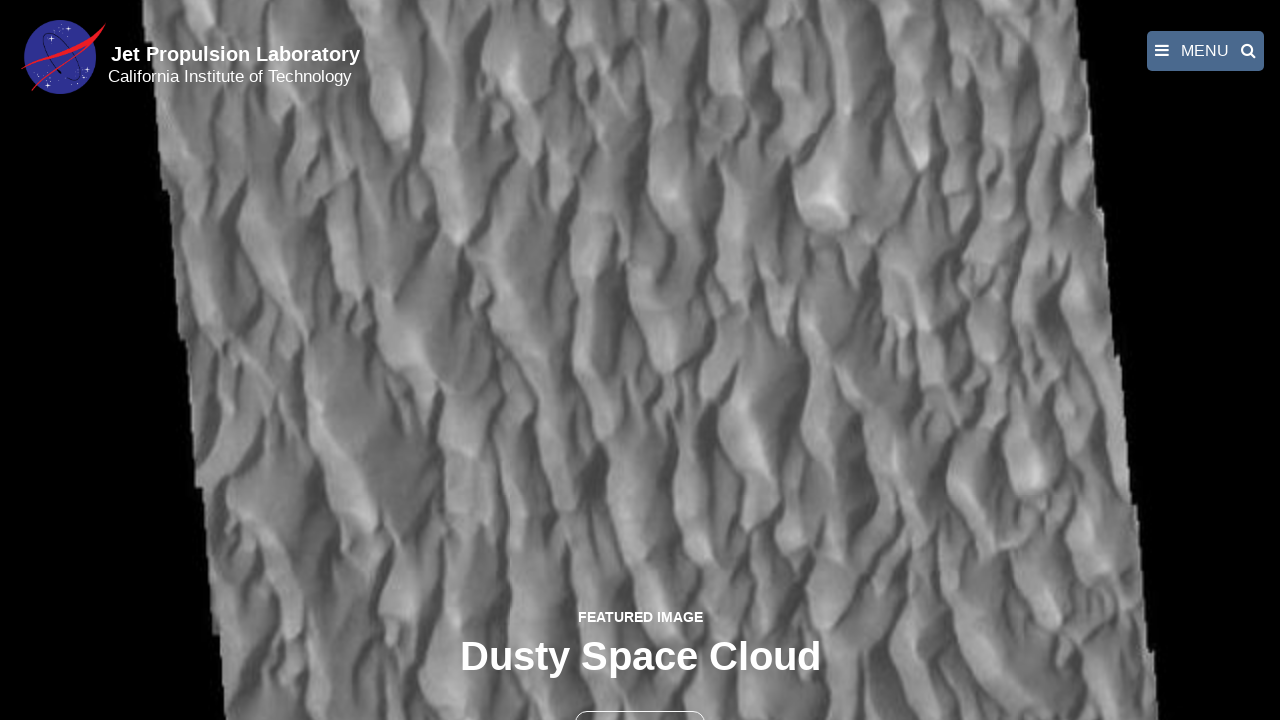

Clicked the full image button to display featured image at (640, 699) on button >> nth=1
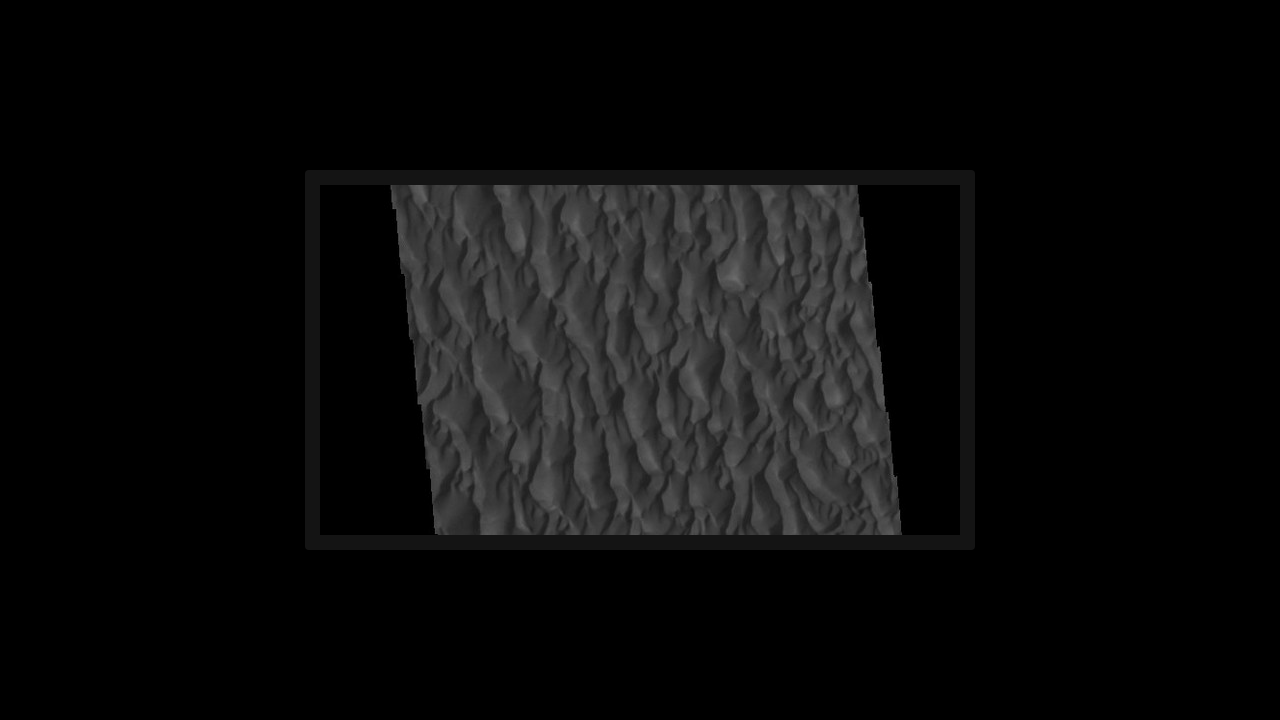

Full-size featured image loaded and displayed
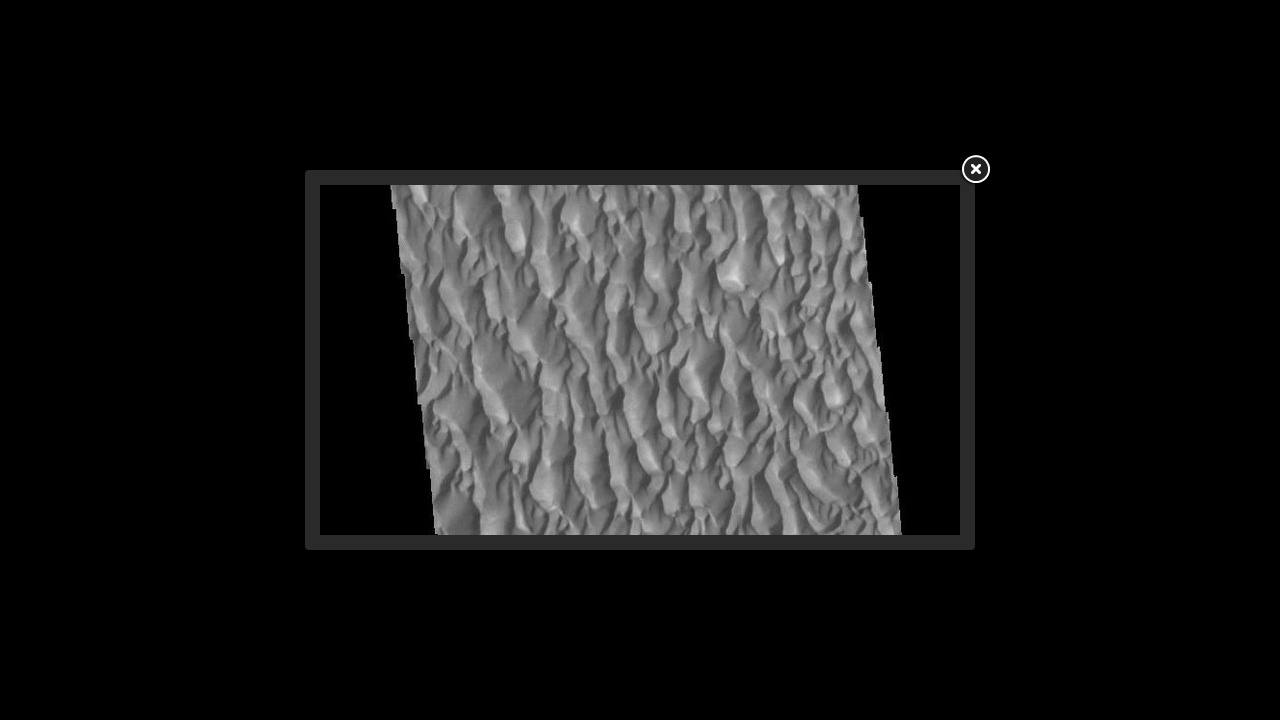

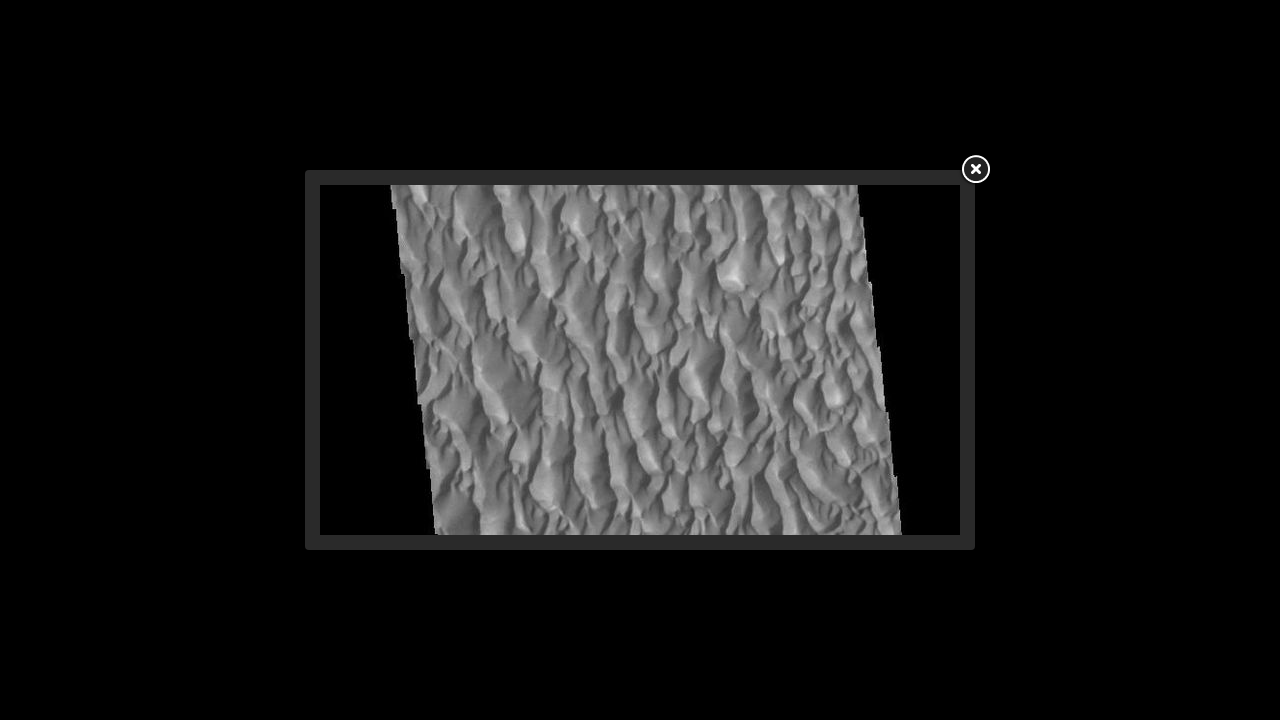